Tests a registration form by filling all required input fields with text and submitting the form

Starting URL: http://suninjuly.github.io/registration1.html

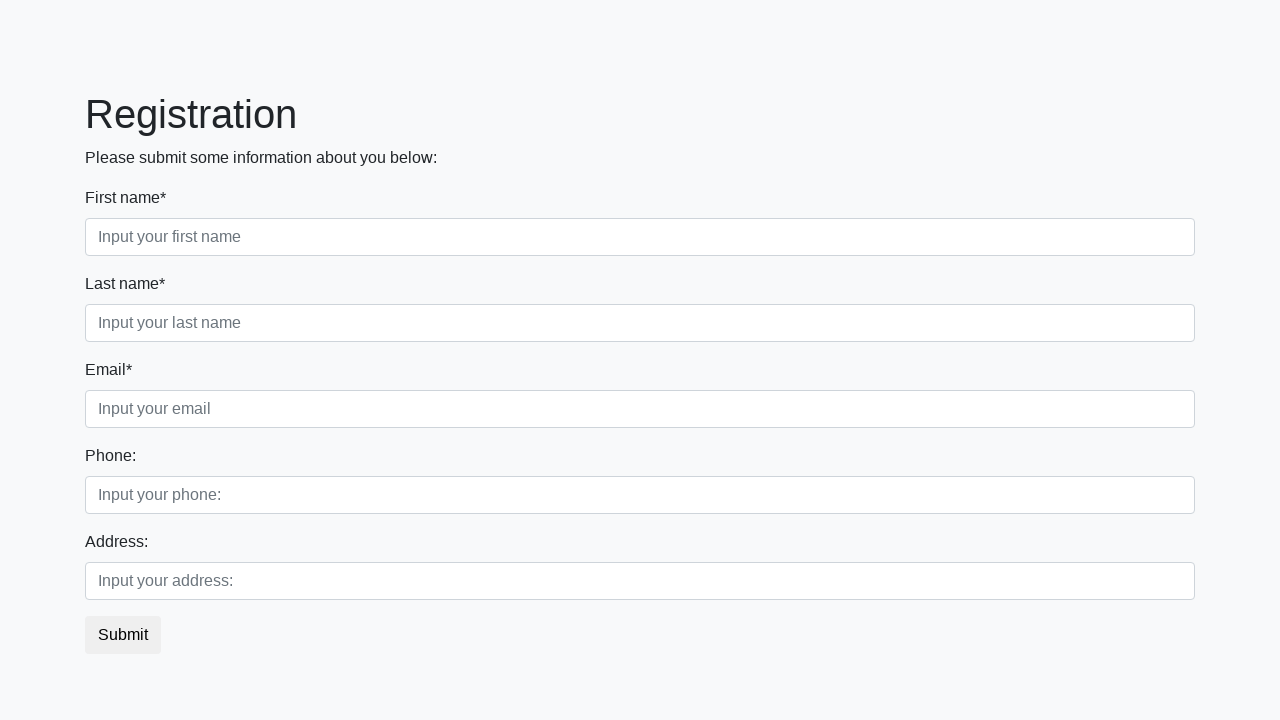

Located all required input fields on the registration form
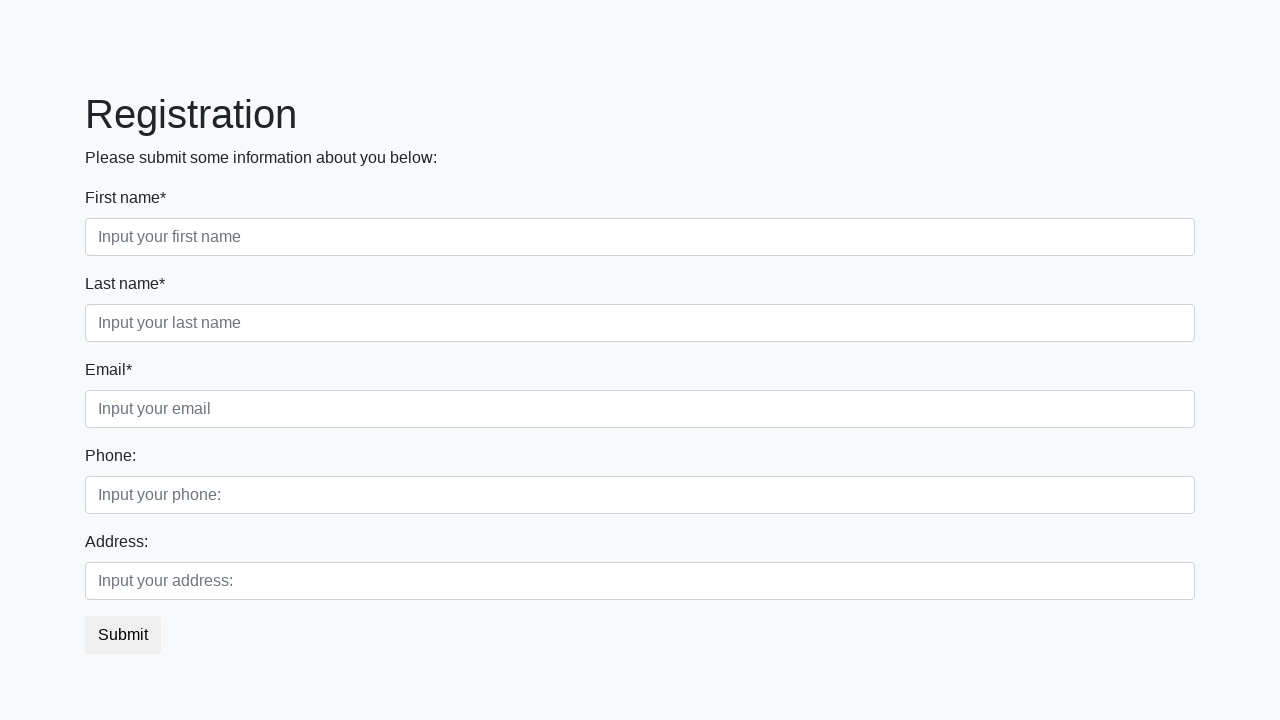

Filled required input field 1 with text 'required' on input[required] >> nth=0
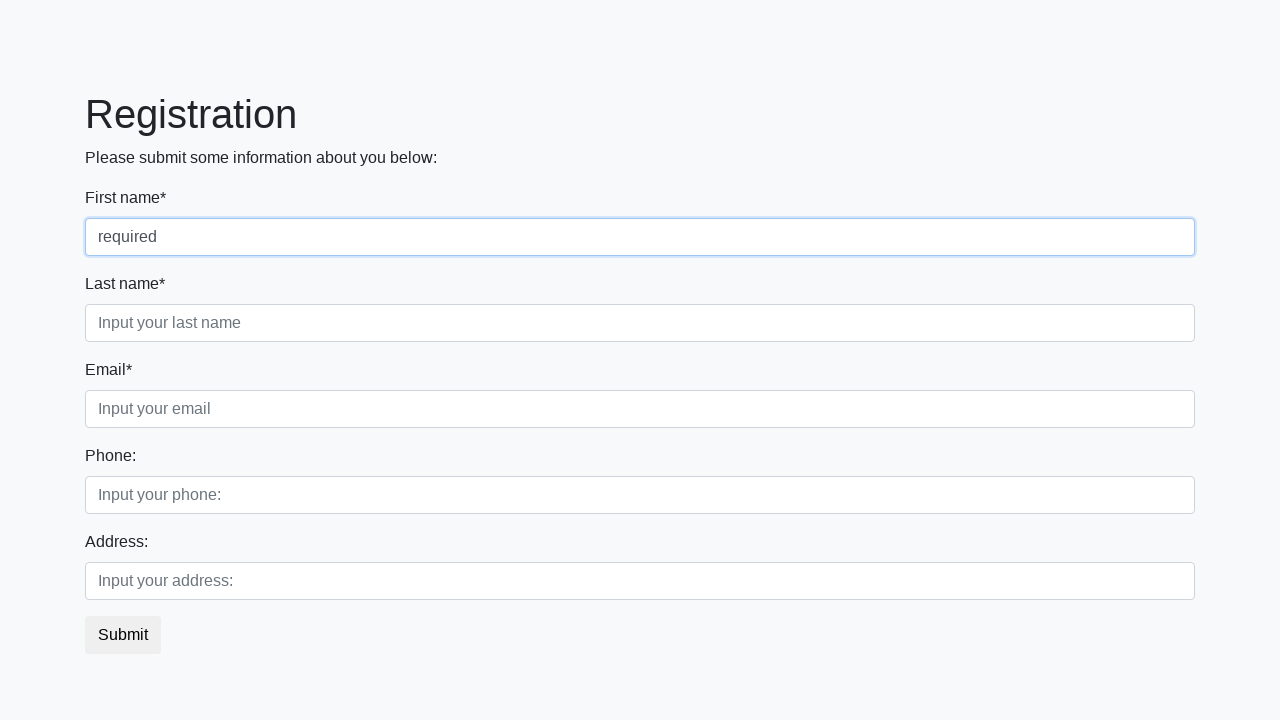

Filled required input field 2 with text 'required' on input[required] >> nth=1
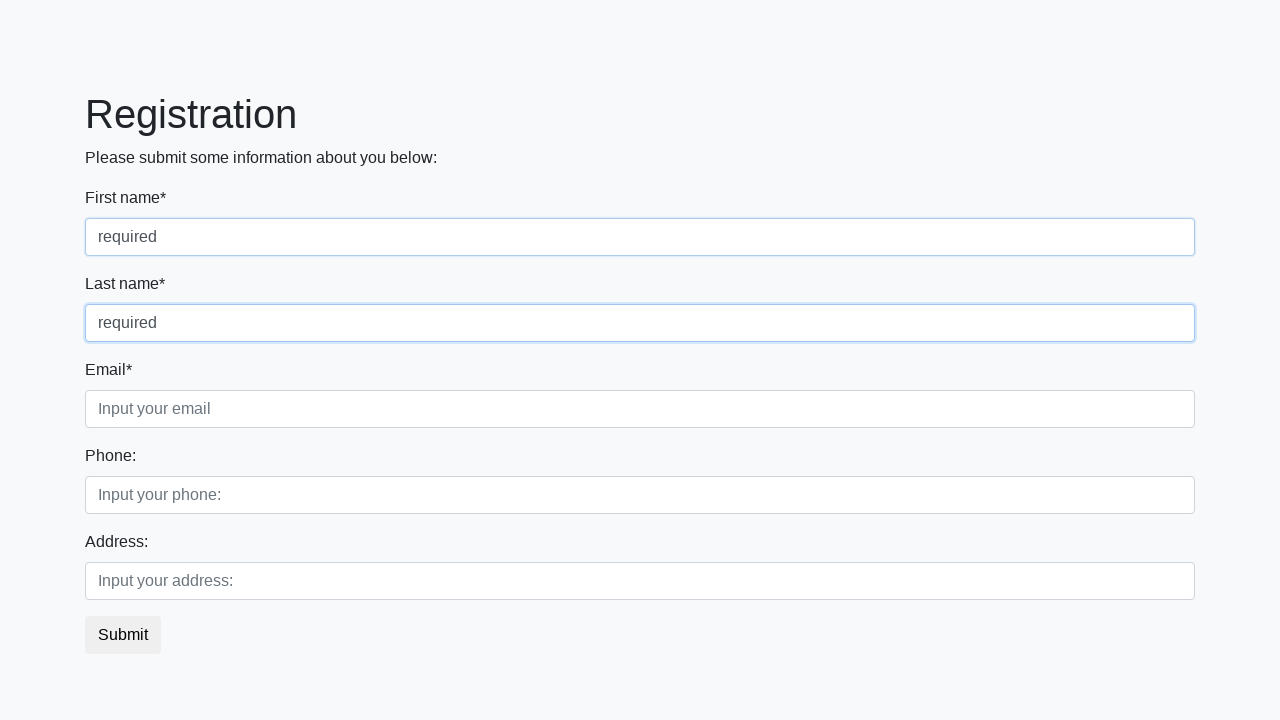

Filled required input field 3 with text 'required' on input[required] >> nth=2
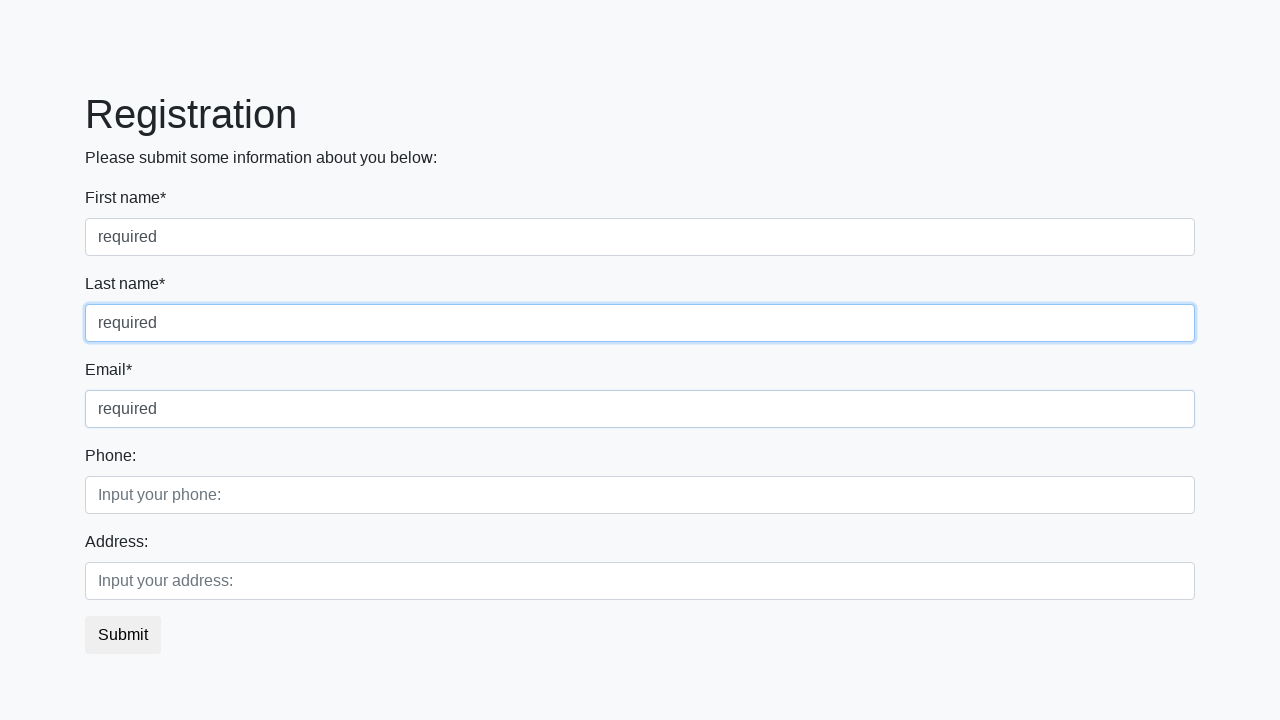

Clicked the submit button to submit the registration form at (123, 635) on button.btn
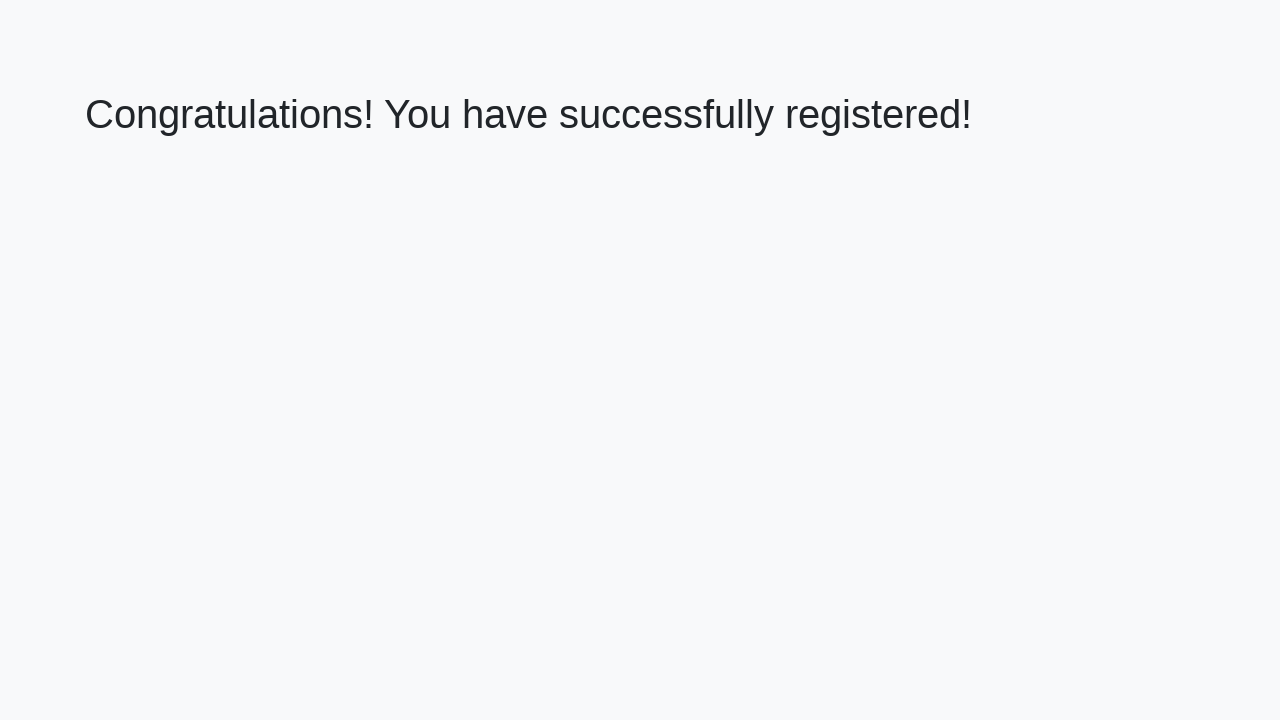

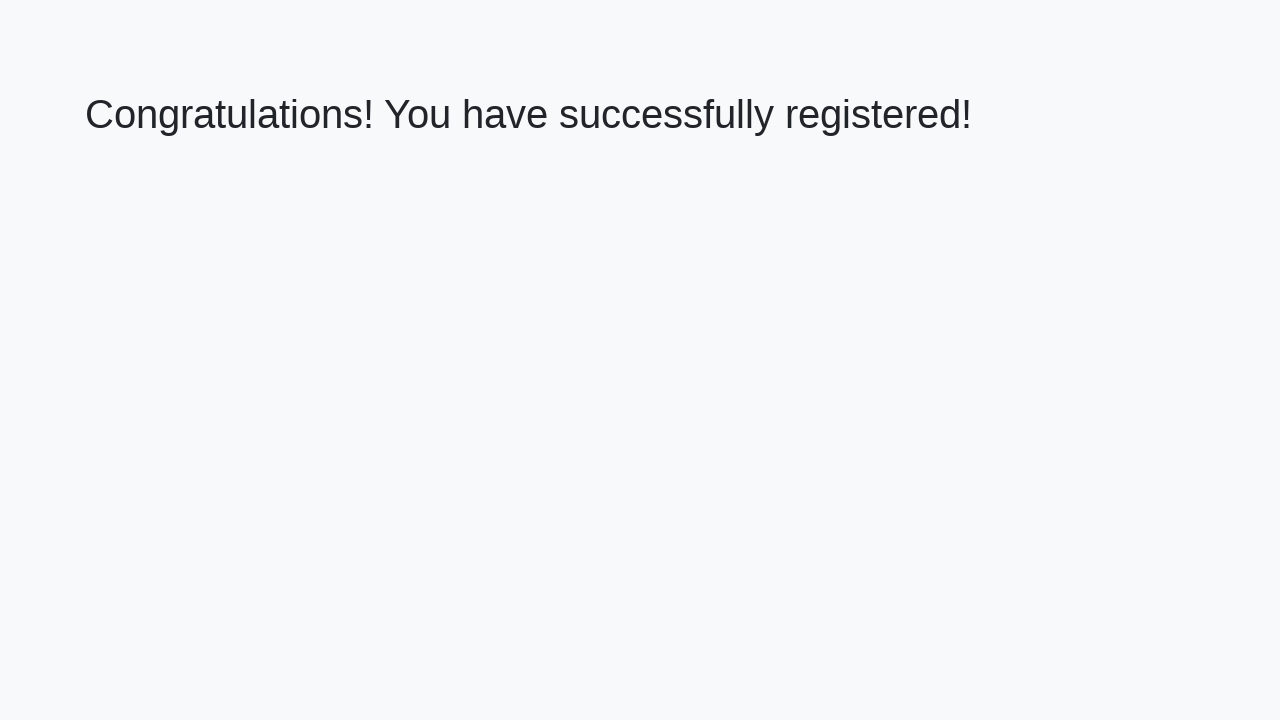